Tests contact form submission by filling in all form fields (forename, surname, email, telephone, message) and verifying a success message appears after submission.

Starting URL: https://jupiter.cloud.planittesting.com/#/contact

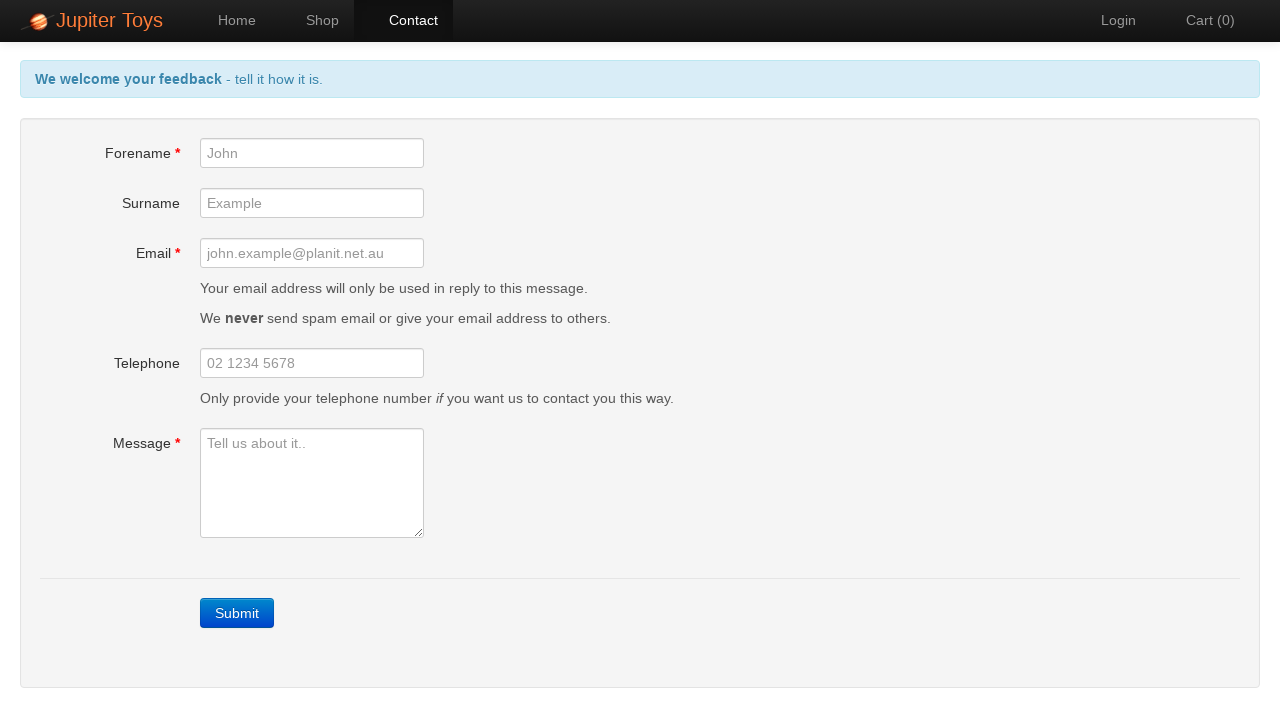

Filled forename field with 'John' on input[name="forename"]
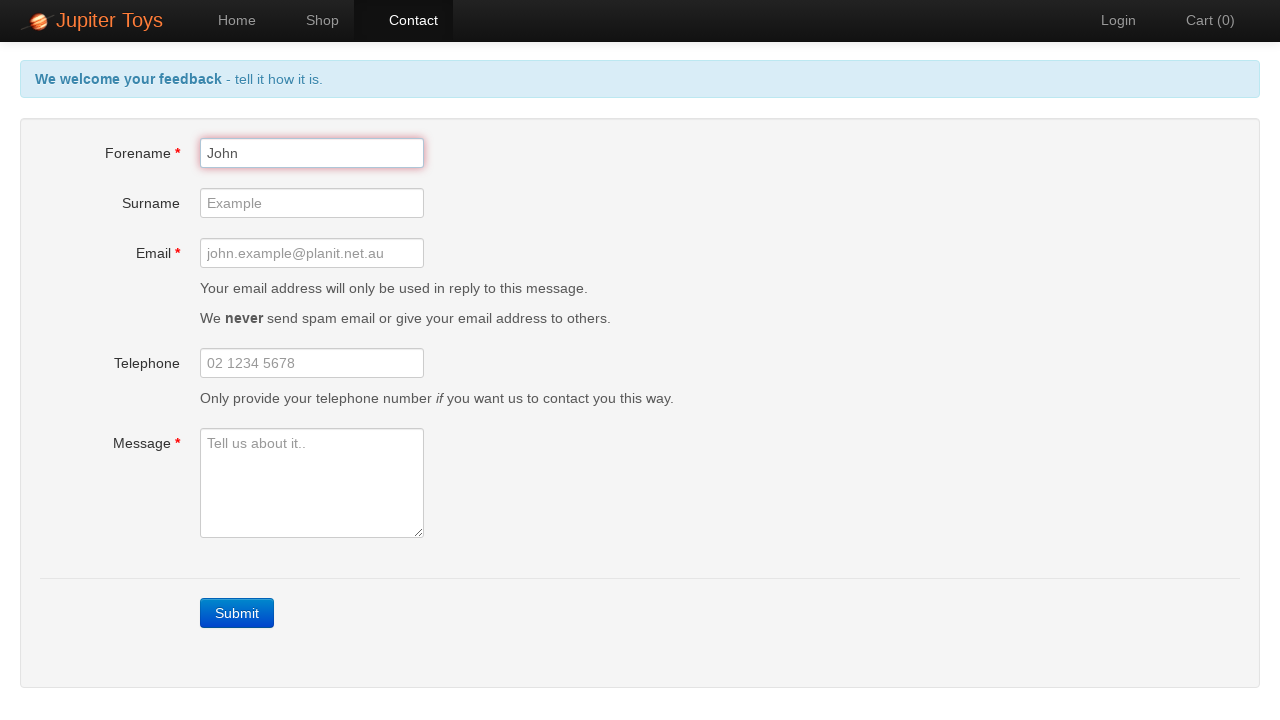

Filled surname field with 'Doe' on input[name="surname"]
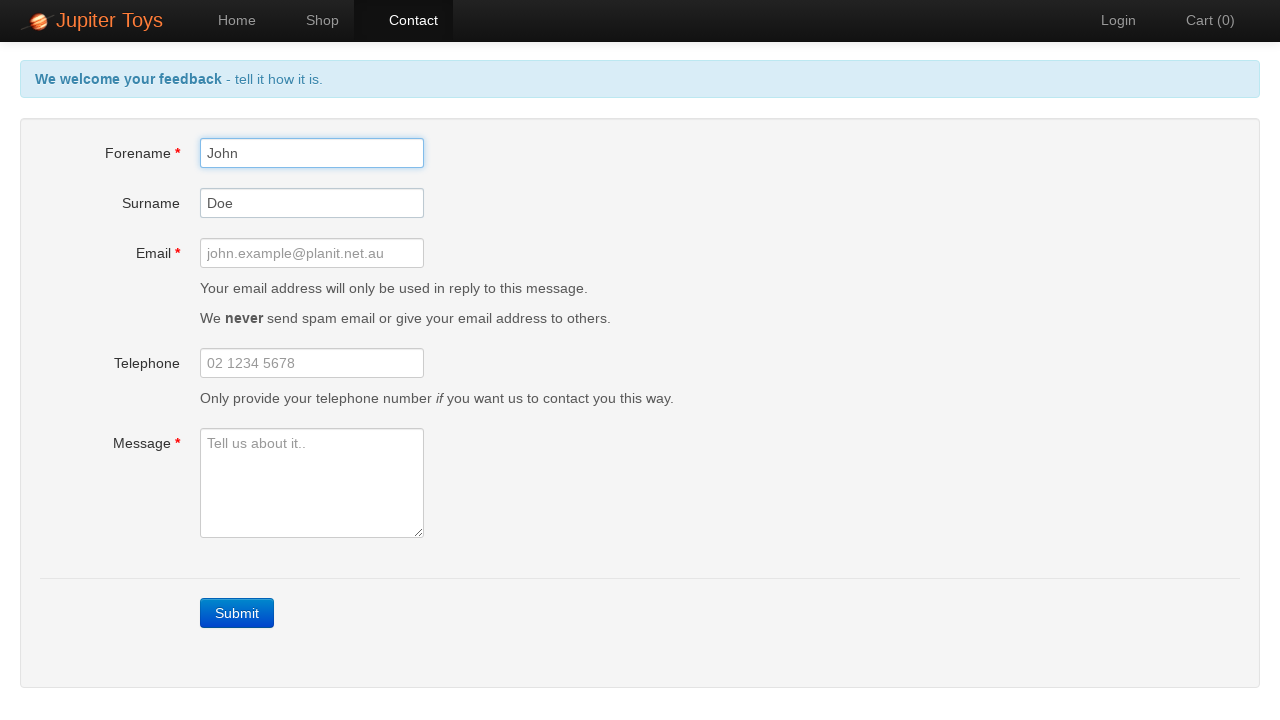

Filled email field with 'john.doe@example.com' on input[name="email"]
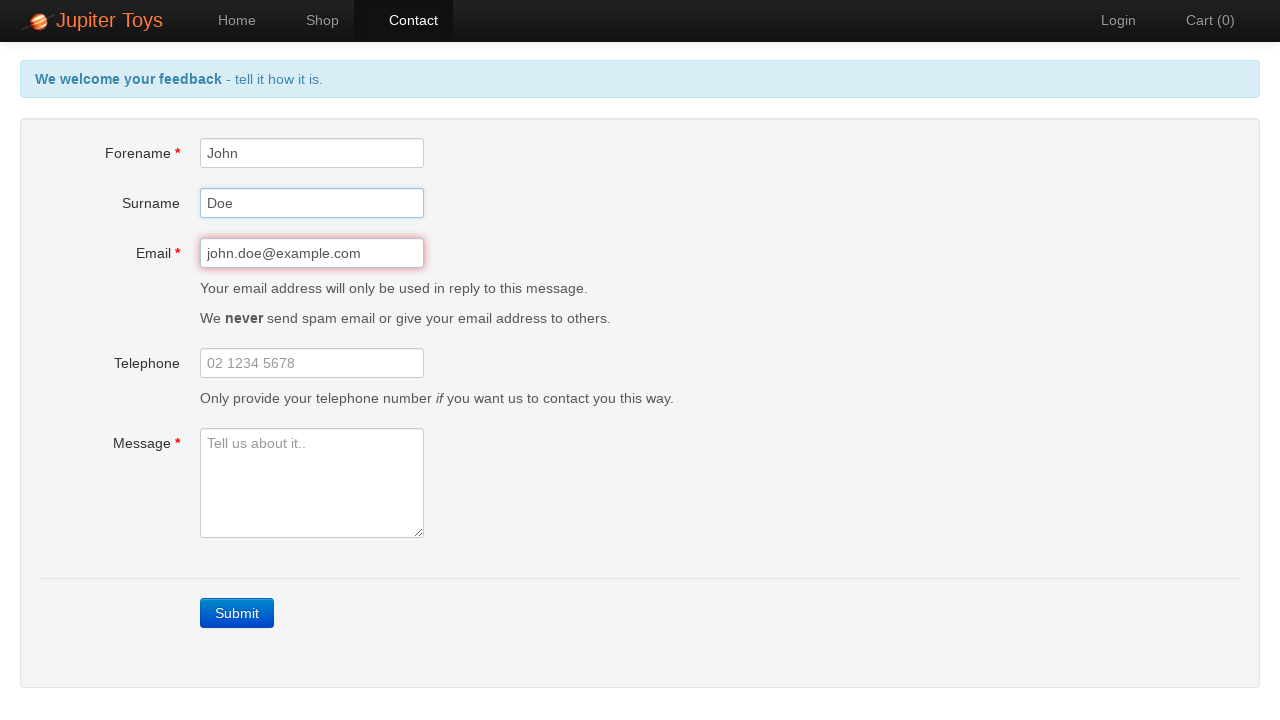

Filled telephone field with '1234567890' on input[name="telephone"]
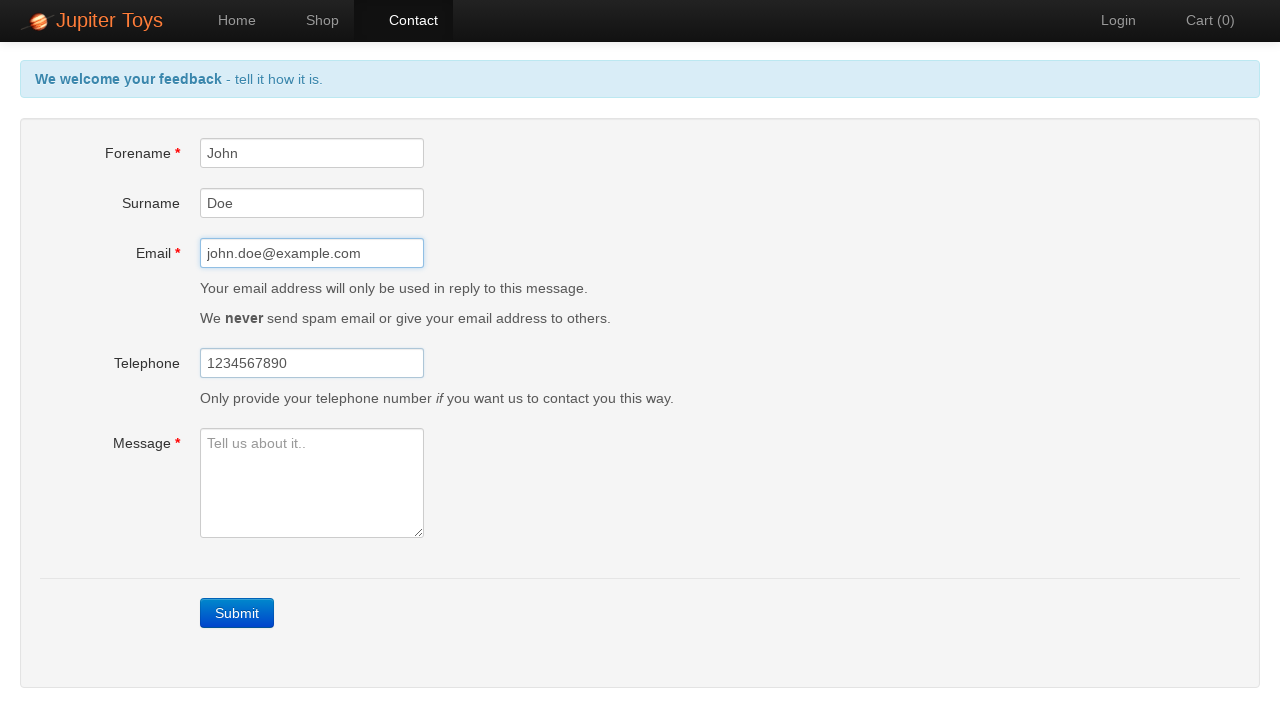

Filled message field with 'This is a test message.' on textarea[name="message"]
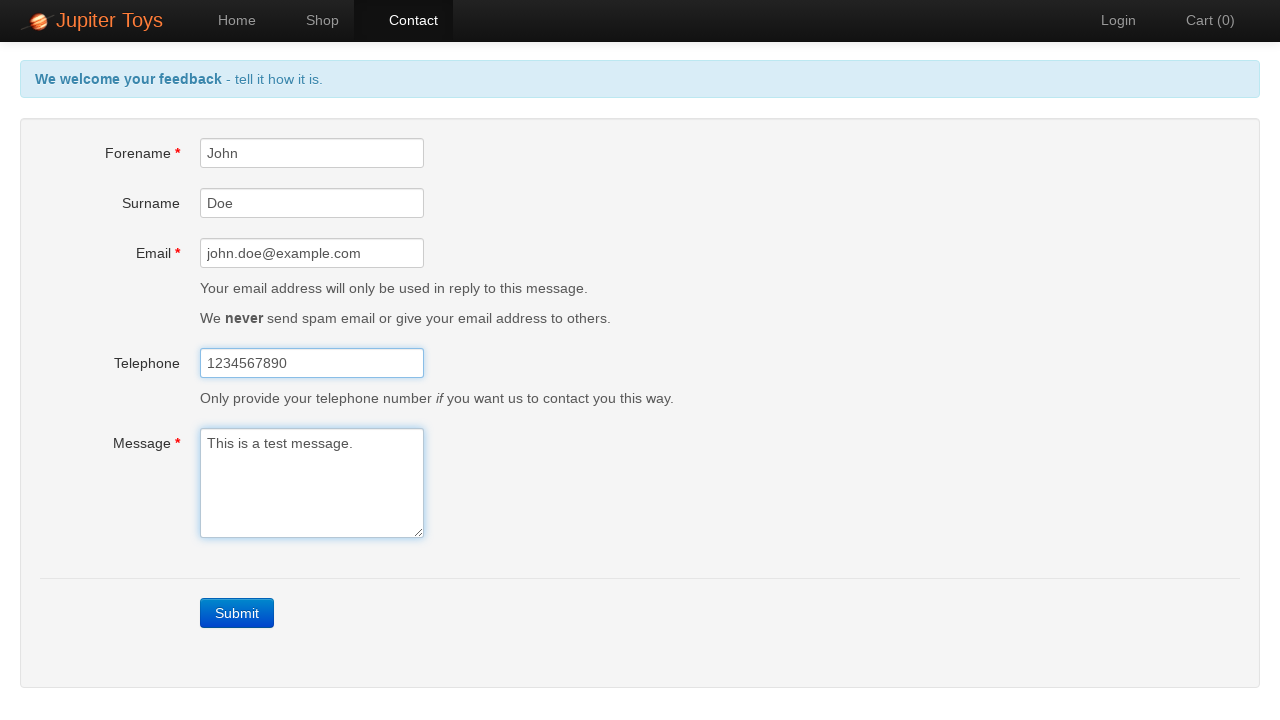

Clicked Submit button to submit the contact form at (237, 613) on internal:role=link[name="Submit"i]
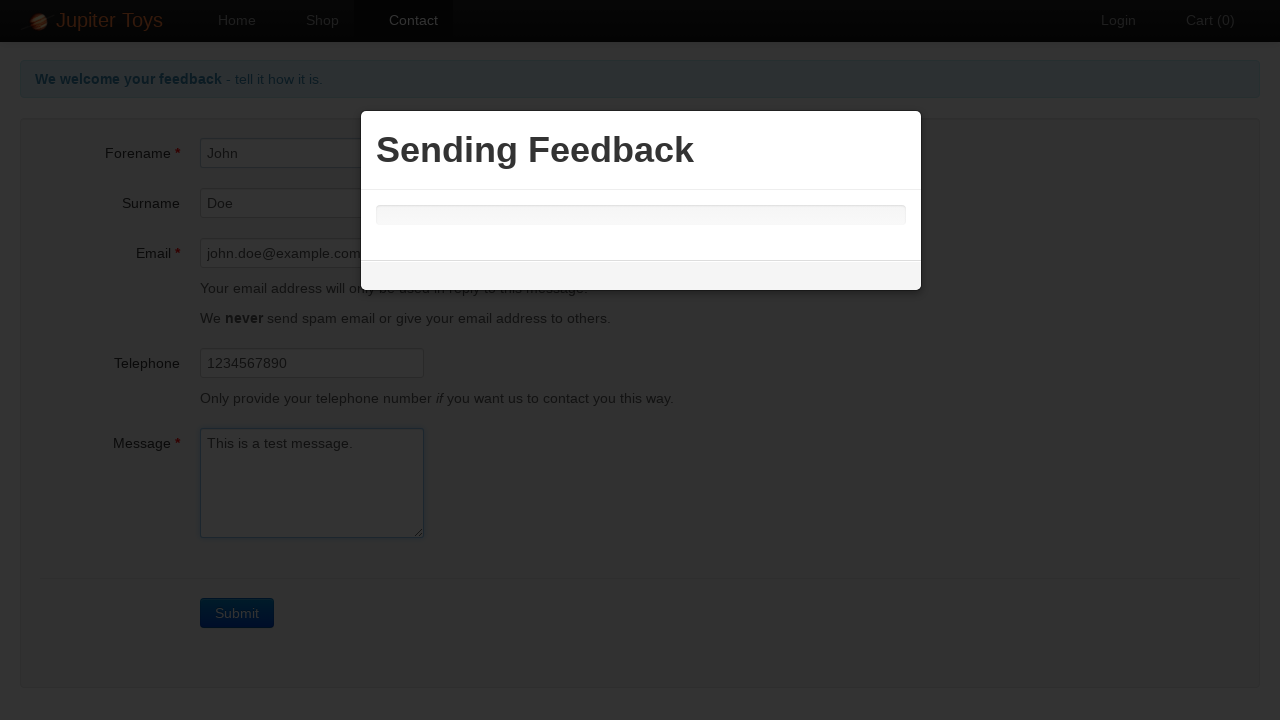

Success message appeared after form submission
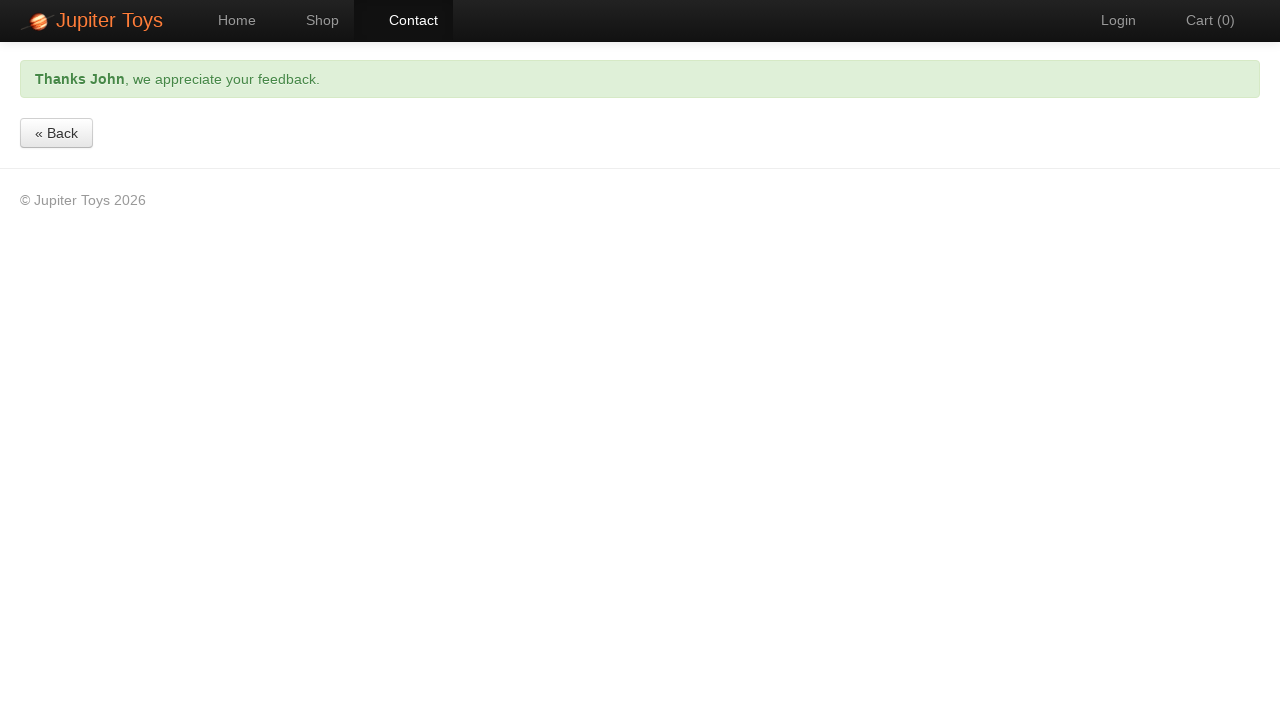

Retrieved success message text content
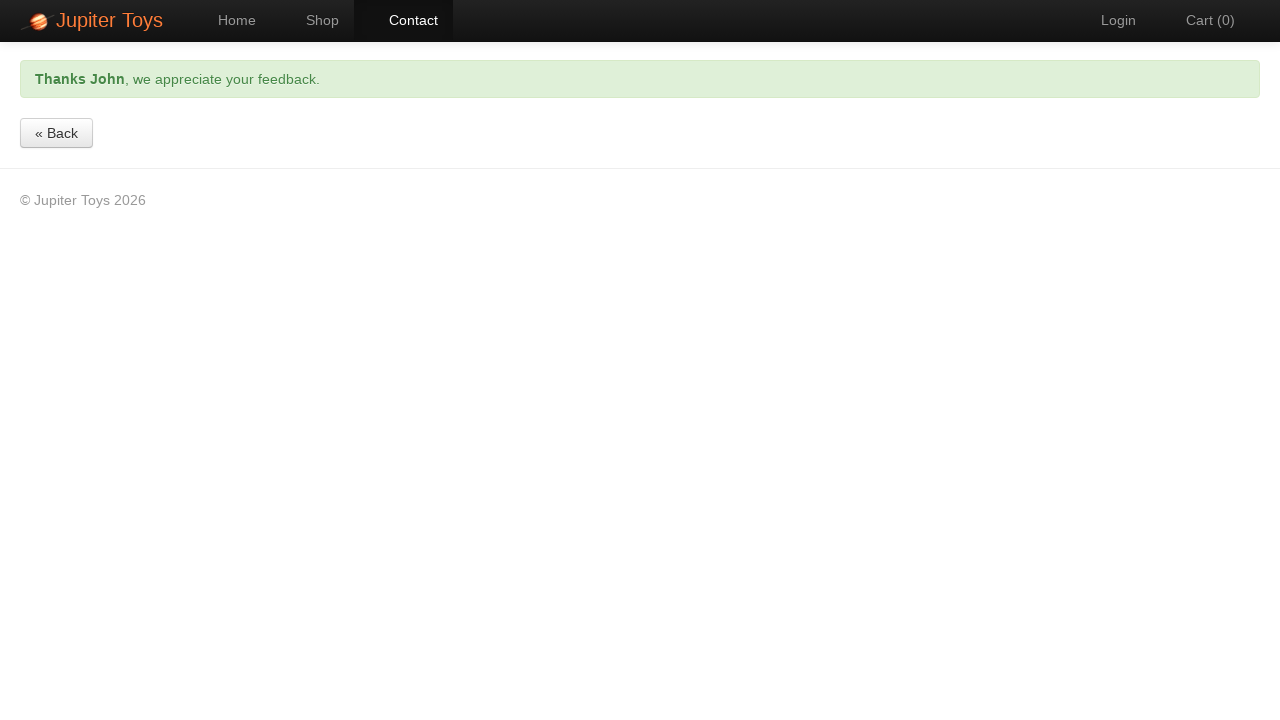

Verified that success message contains expected confirmation text 'Thanks John, we appreciate your feedback.'
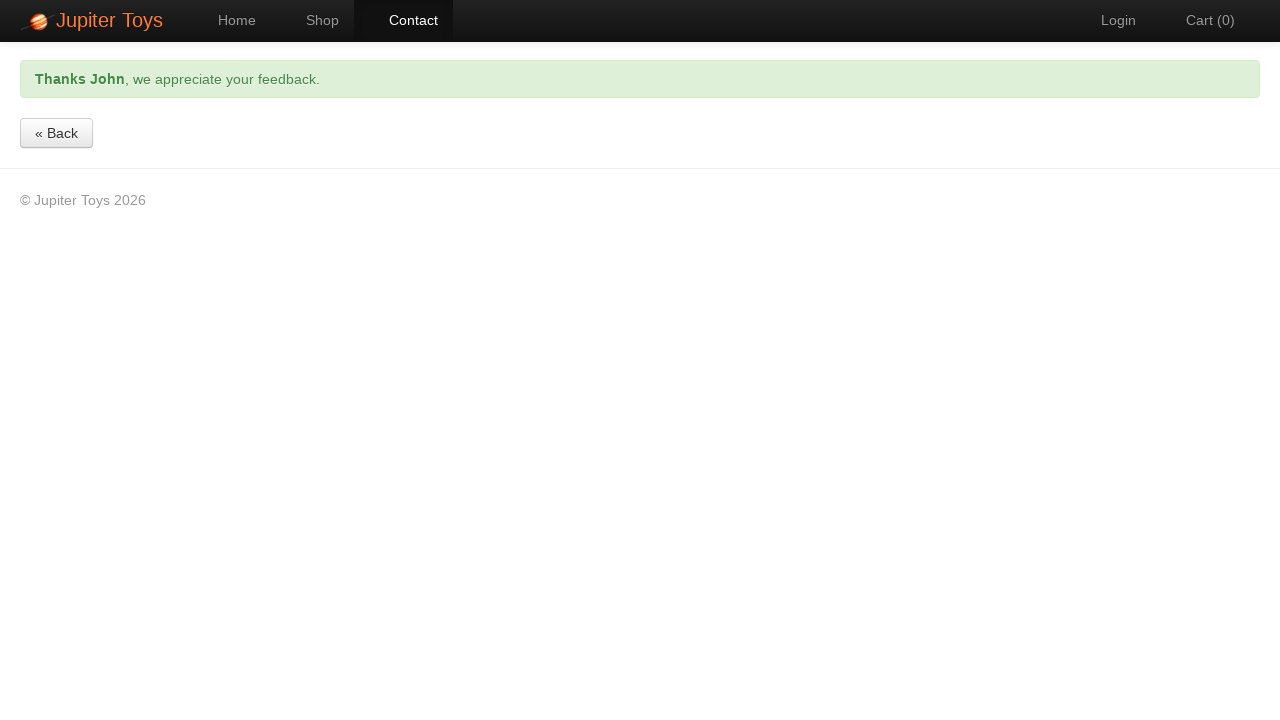

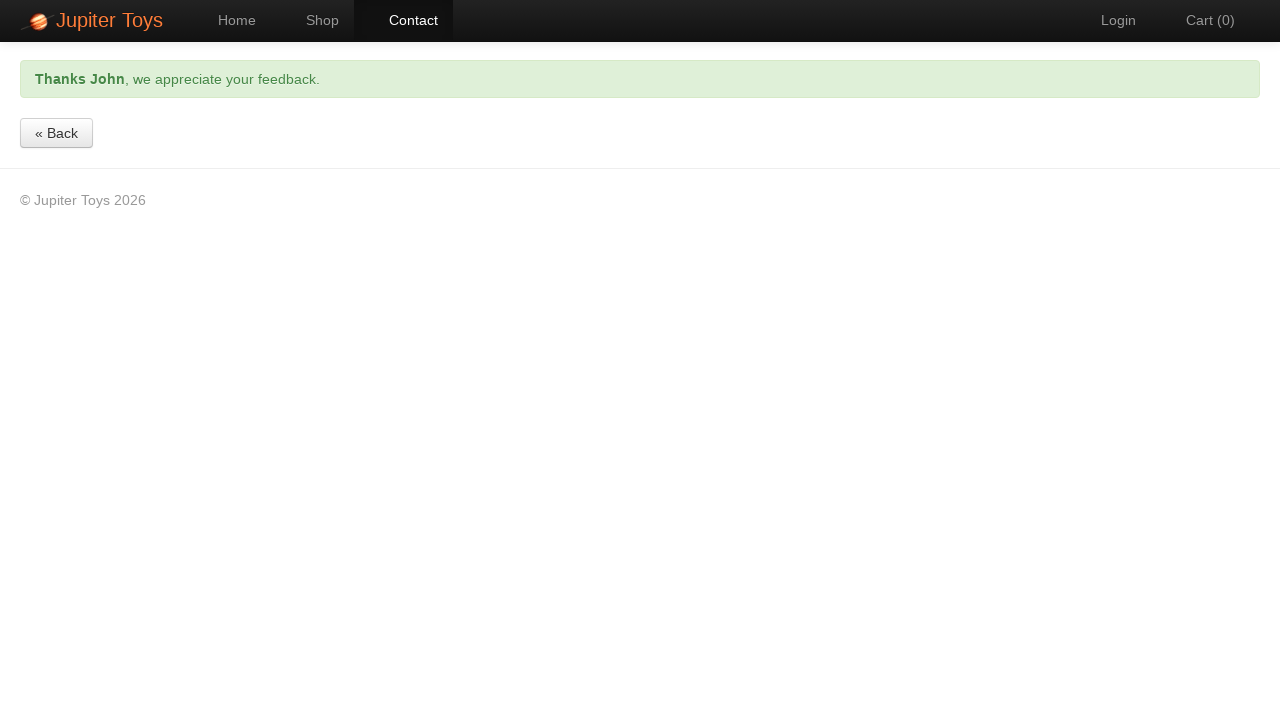